Tests dynamic control visibility by toggling a checkbox element's visibility state using a button

Starting URL: https://v1.training-support.net/selenium/dynamic-controls

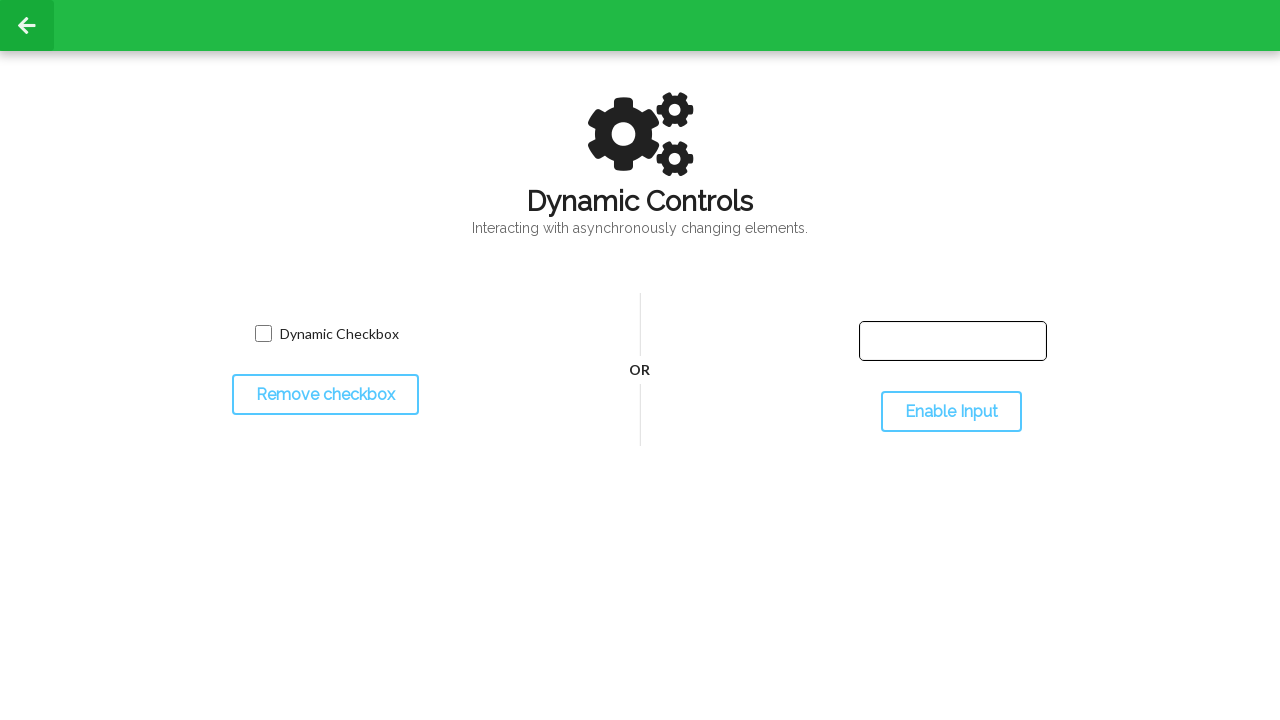

Clicked toggle button to hide the checkbox at (325, 395) on #toggleCheckbox
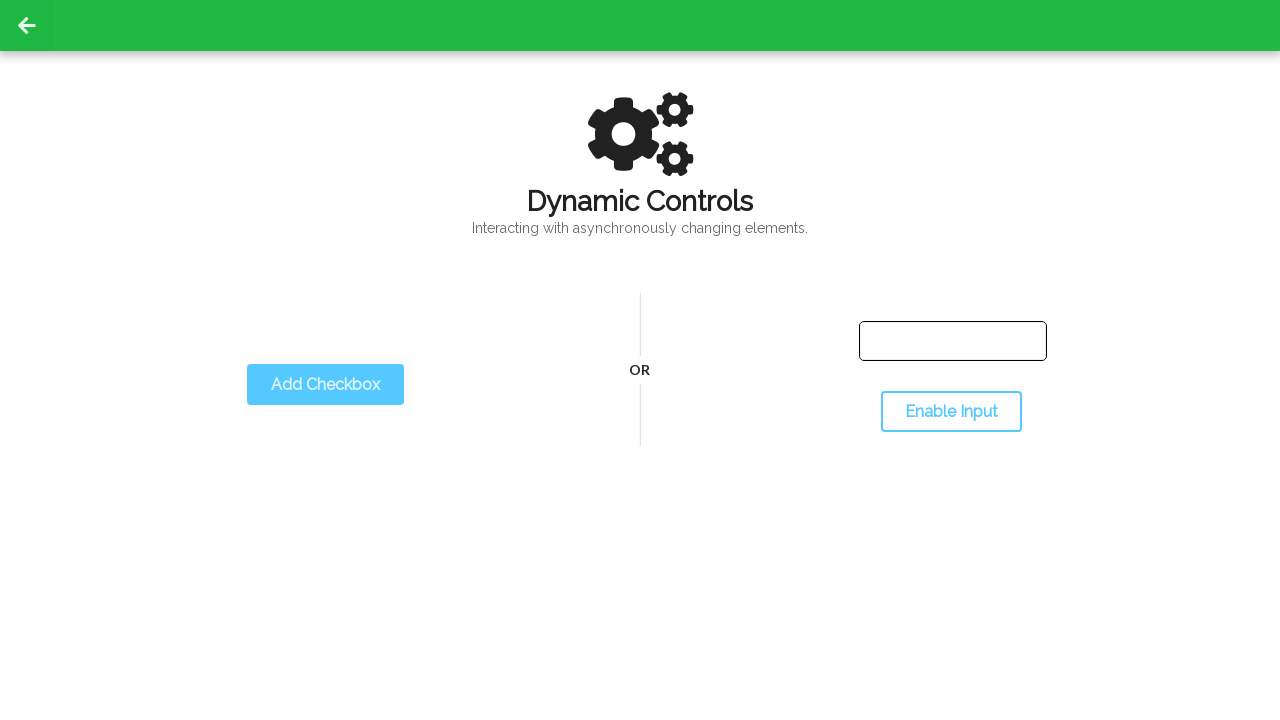

Checkbox became invisible after toggle
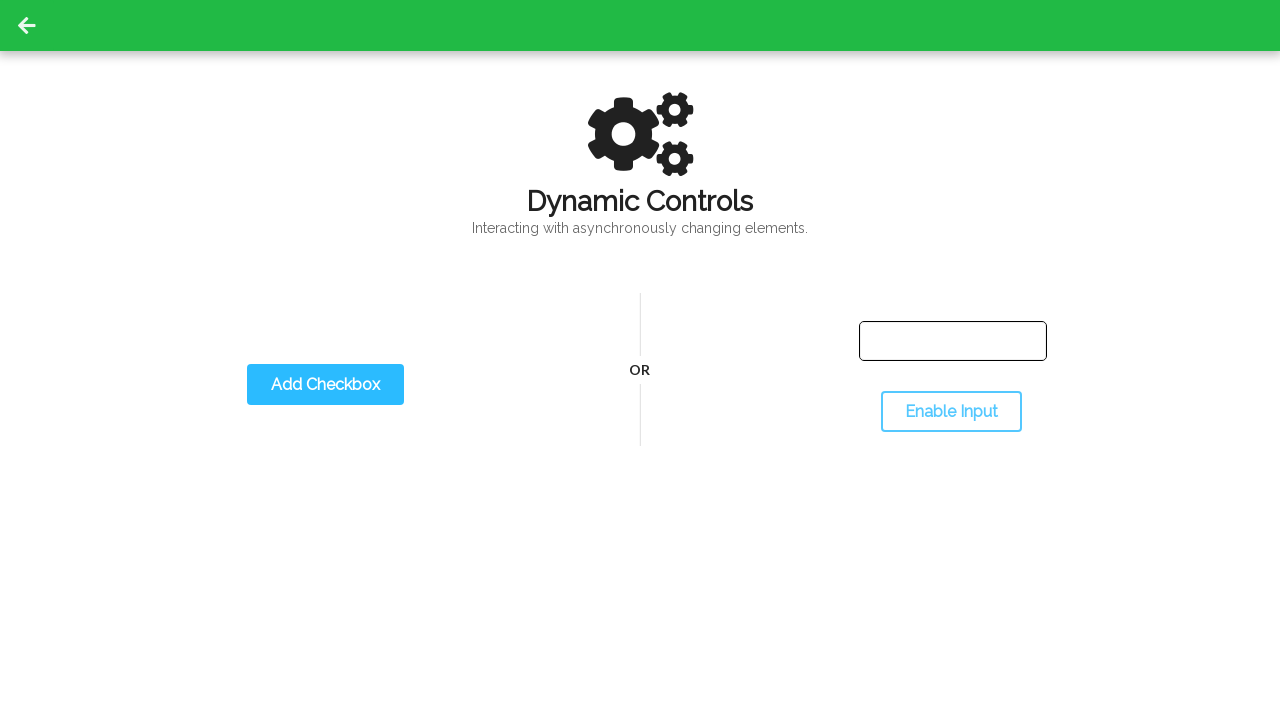

Clicked toggle button again to show the checkbox at (325, 385) on #toggleCheckbox
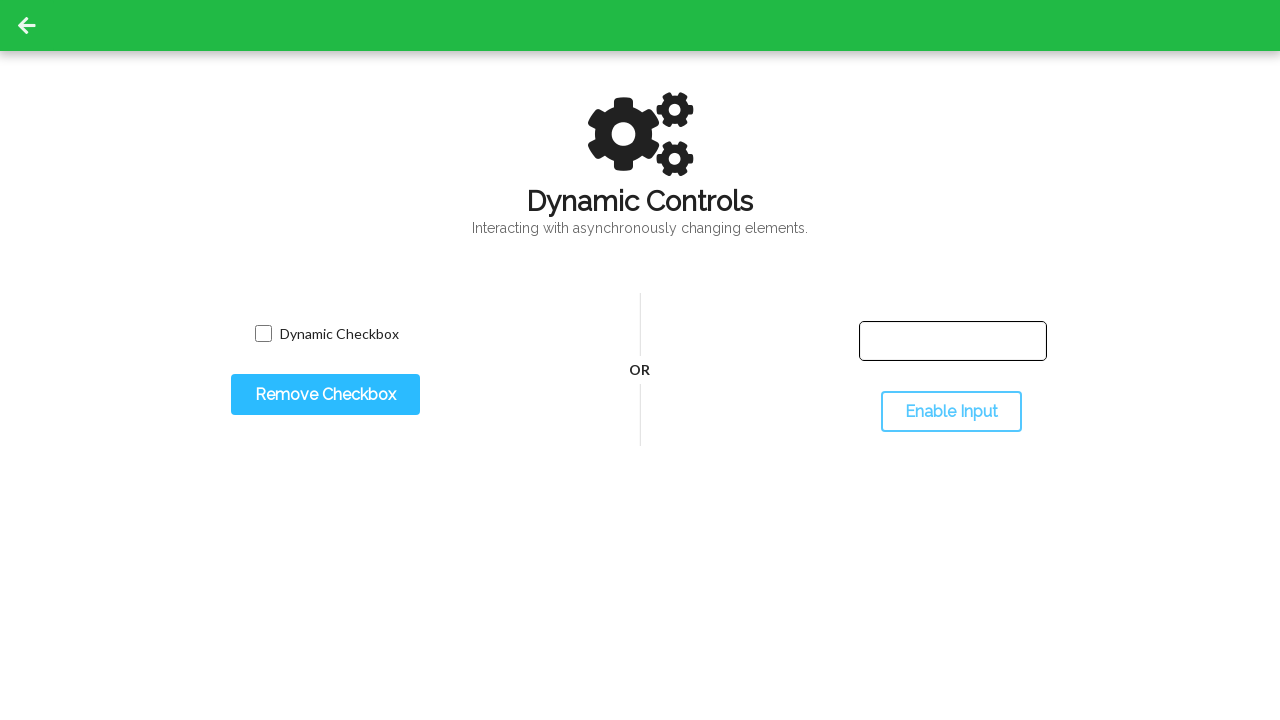

Checkbox became visible after second toggle
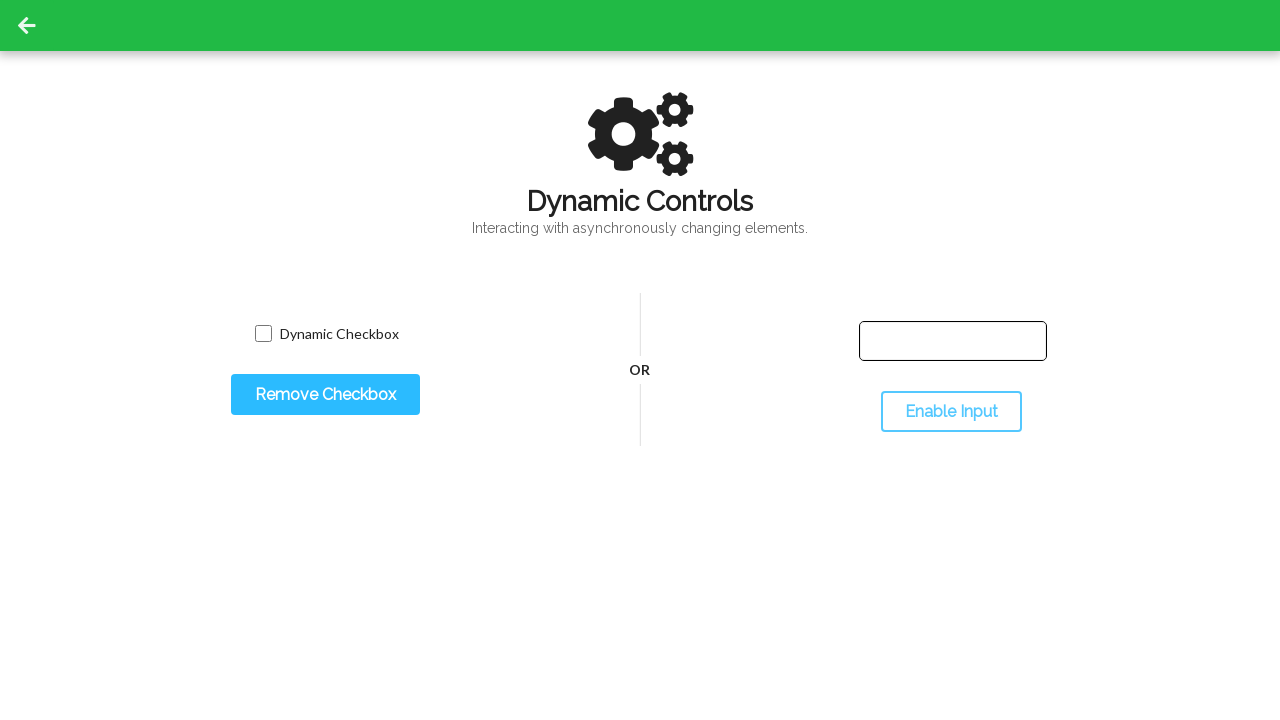

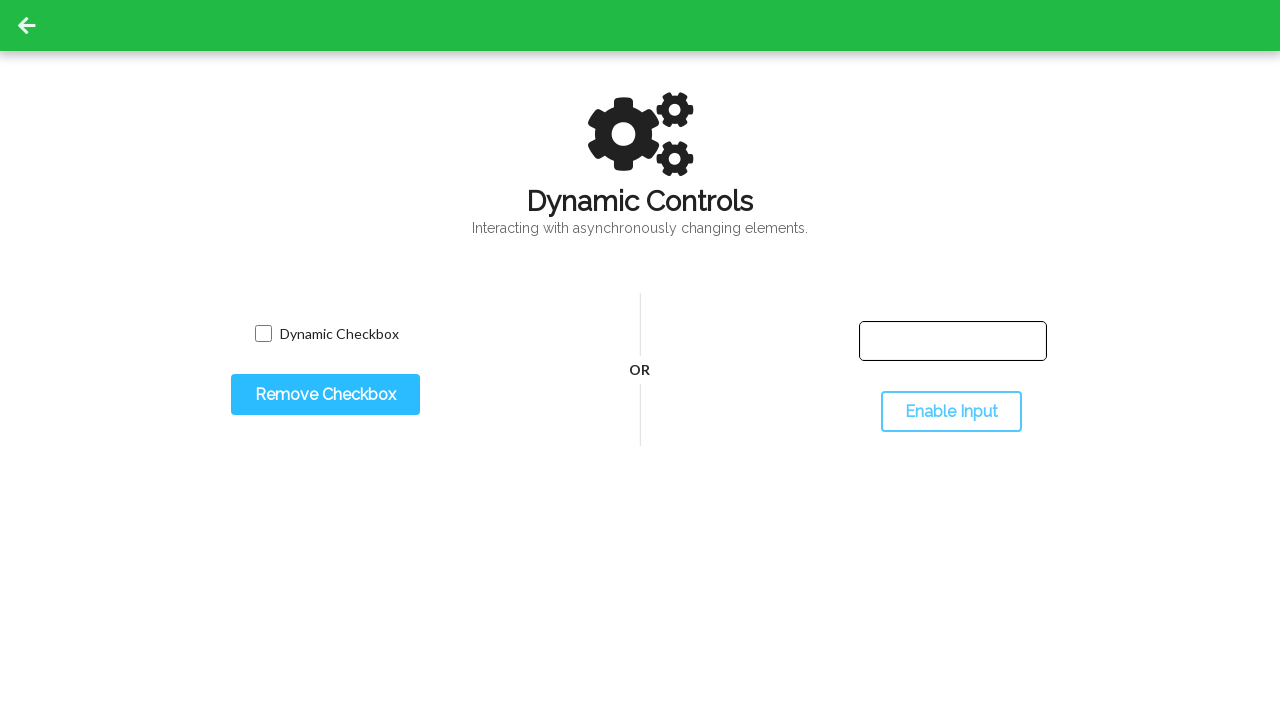